Tests that entering an empty string when editing removes the todo item

Starting URL: https://demo.playwright.dev/todomvc

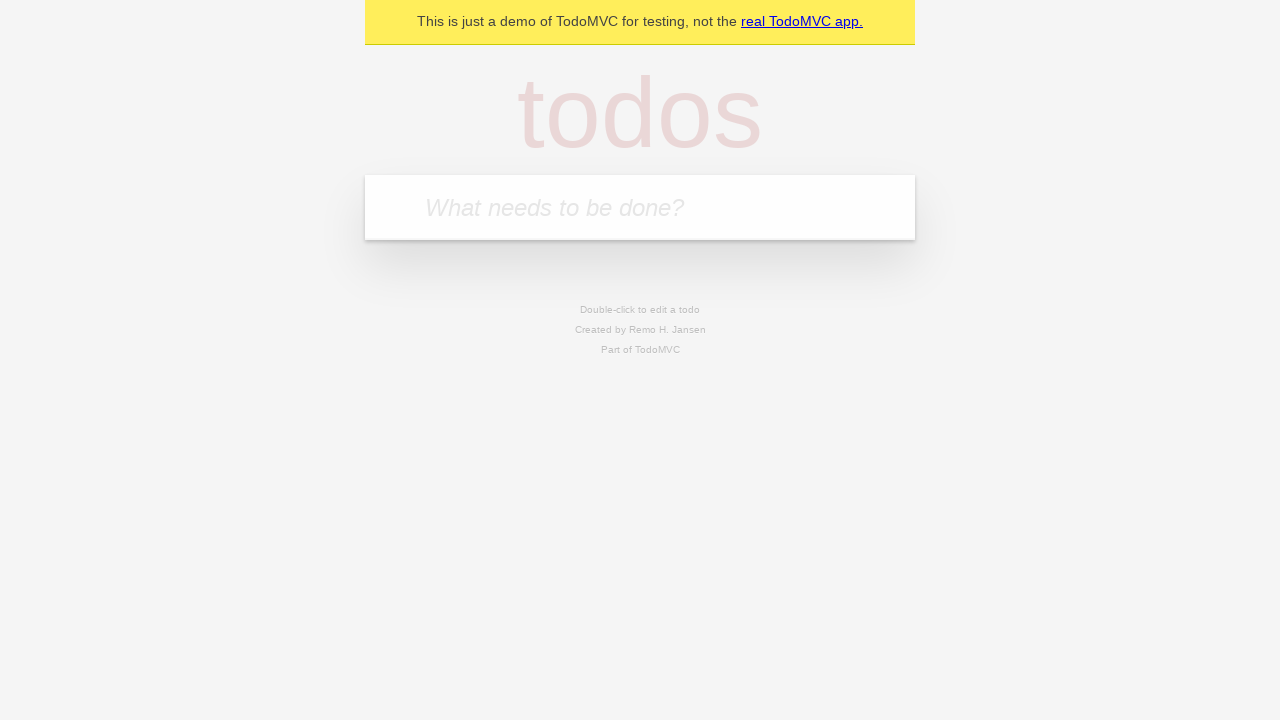

Filled todo input with 'buy some cheese' on internal:attr=[placeholder="What needs to be done?"i]
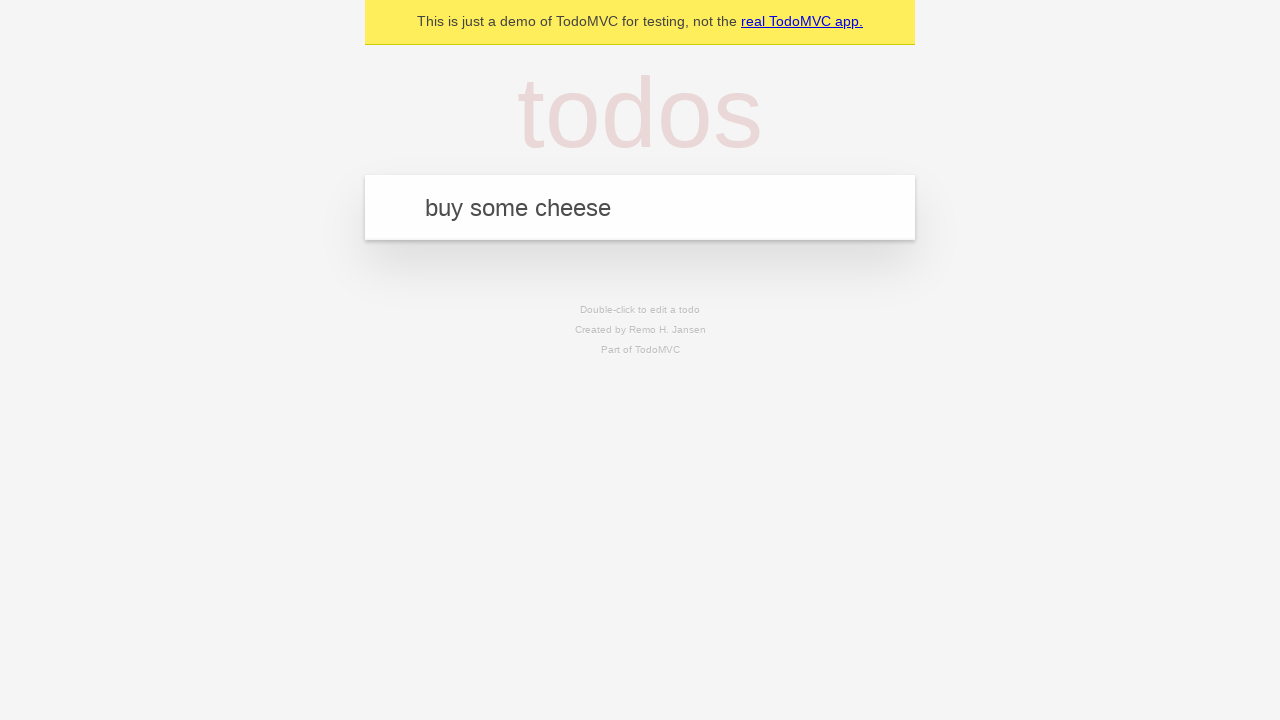

Pressed Enter to create first todo on internal:attr=[placeholder="What needs to be done?"i]
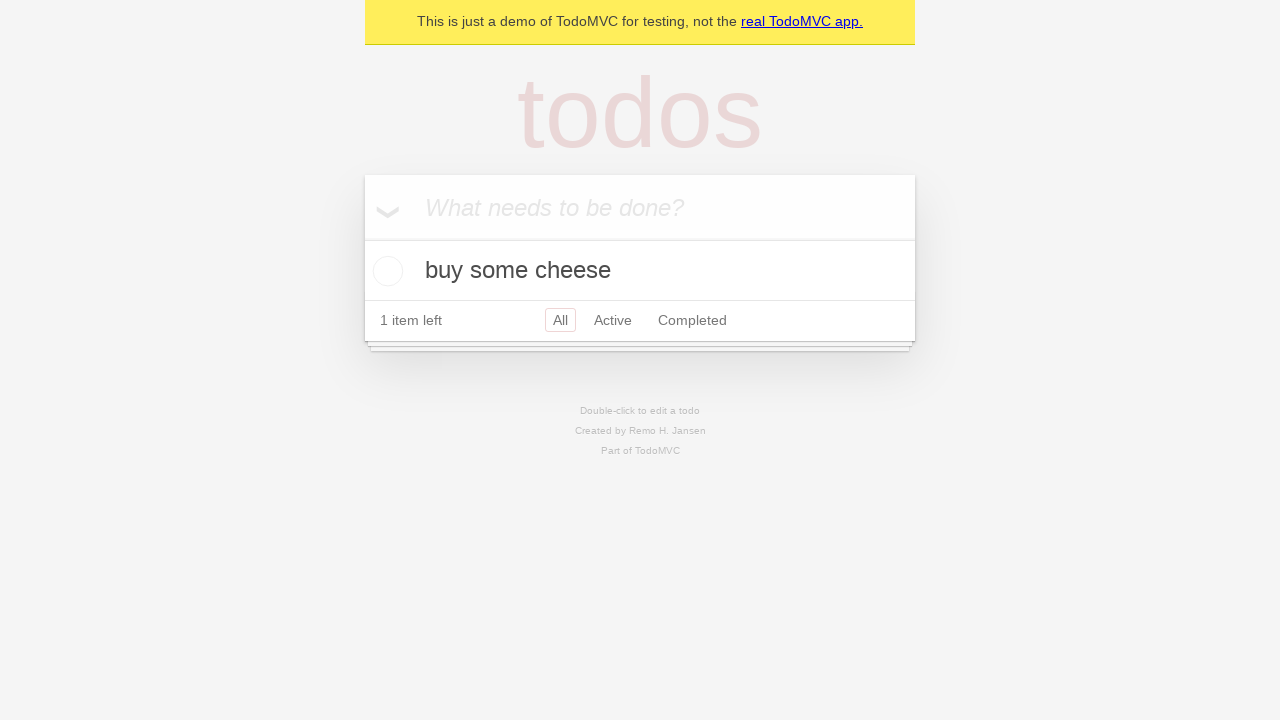

Filled todo input with 'feed the cat' on internal:attr=[placeholder="What needs to be done?"i]
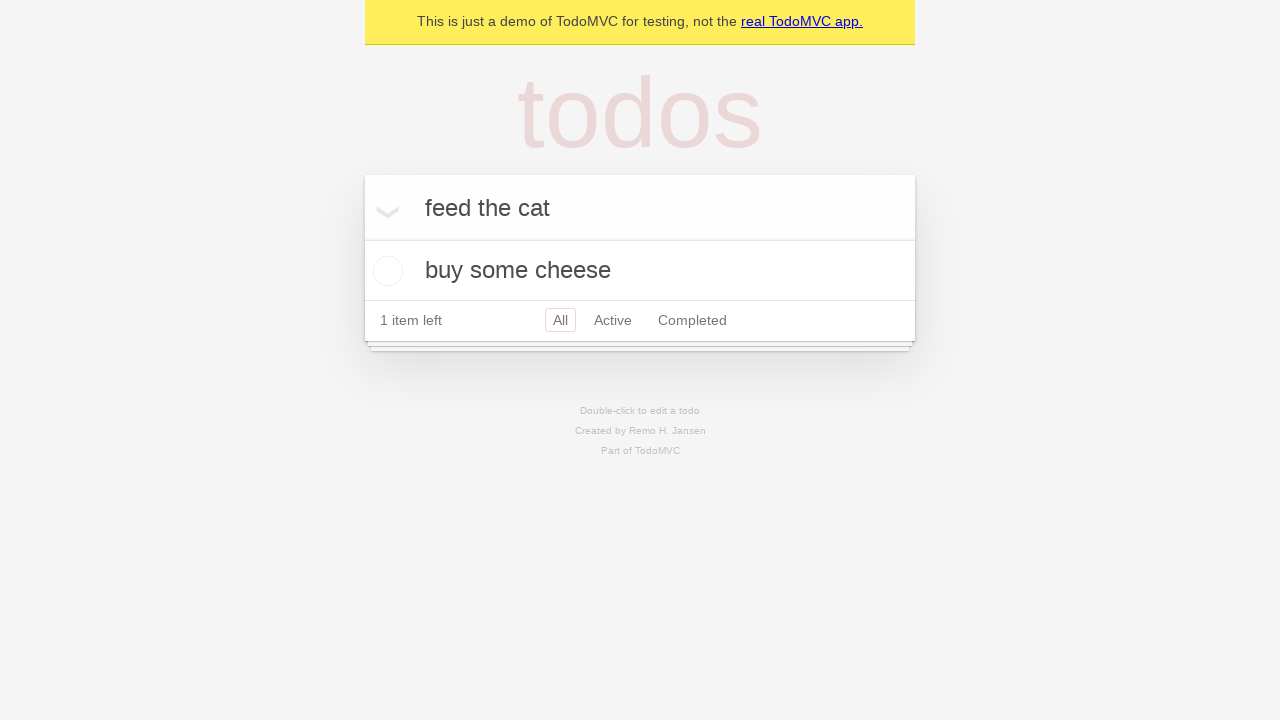

Pressed Enter to create second todo on internal:attr=[placeholder="What needs to be done?"i]
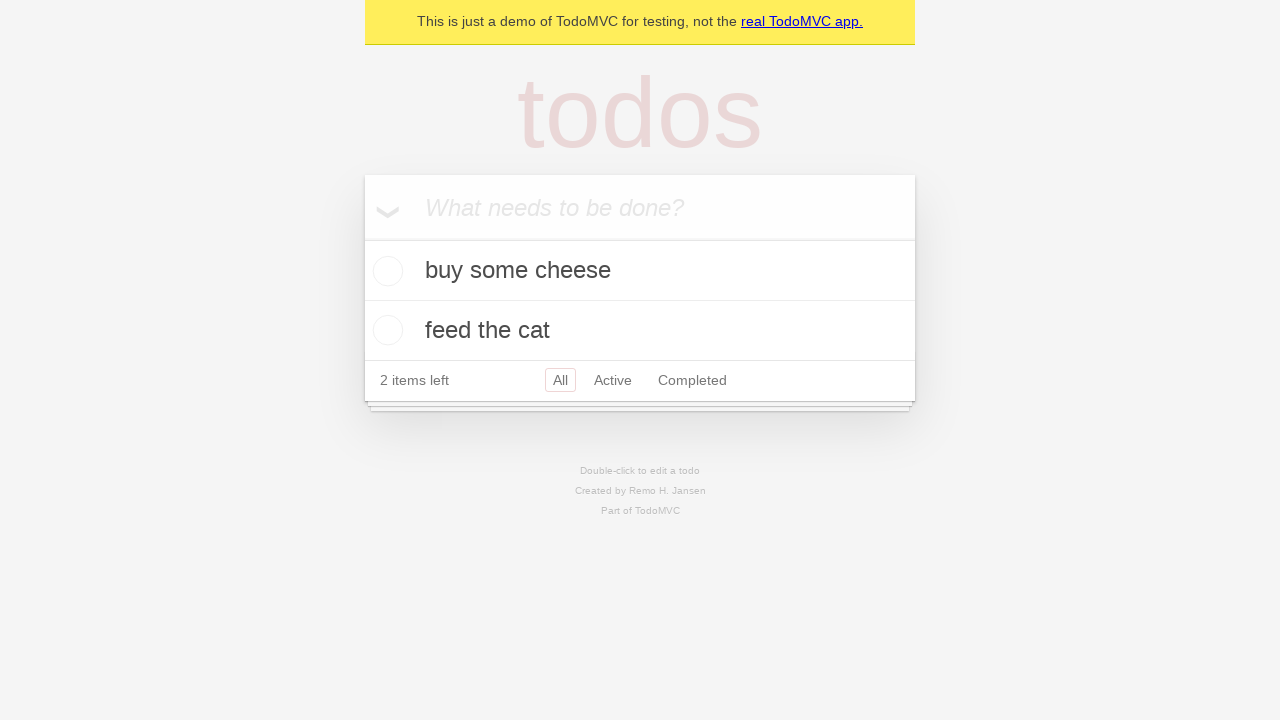

Filled todo input with 'book a doctors appointment' on internal:attr=[placeholder="What needs to be done?"i]
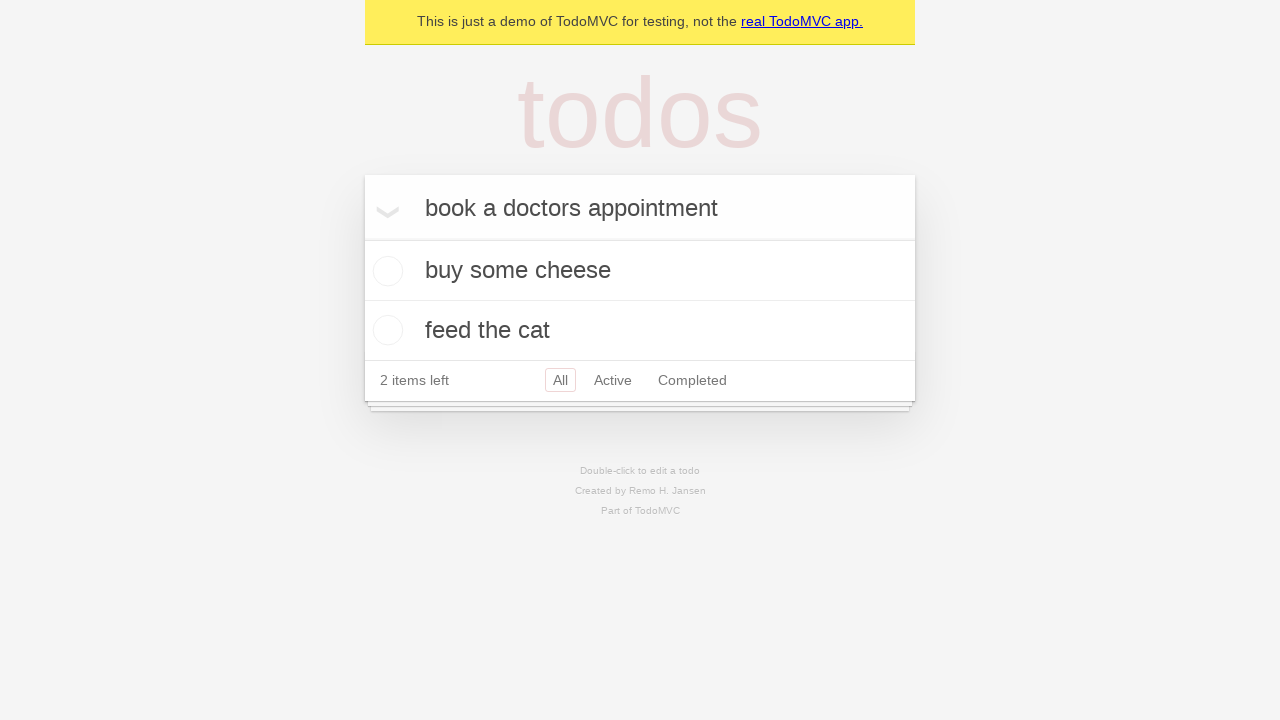

Pressed Enter to create third todo on internal:attr=[placeholder="What needs to be done?"i]
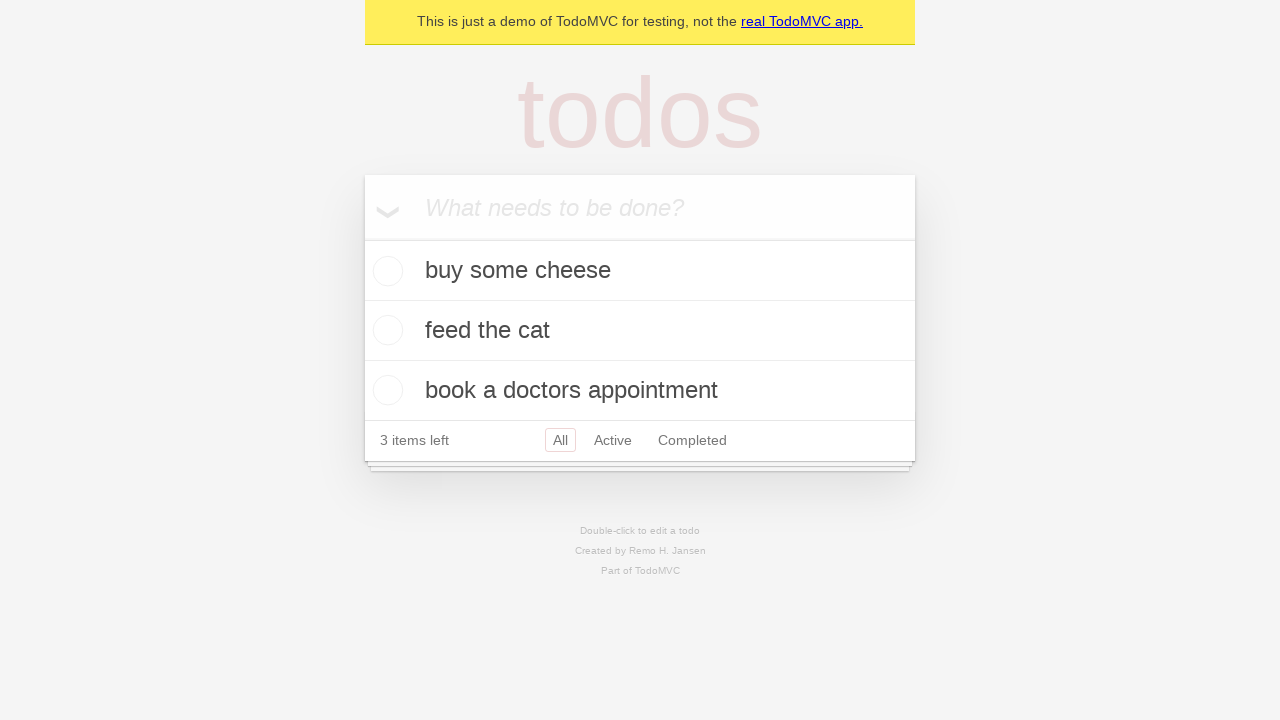

Double-clicked second todo to enter edit mode at (640, 331) on [data-testid='todo-item'] >> nth=1
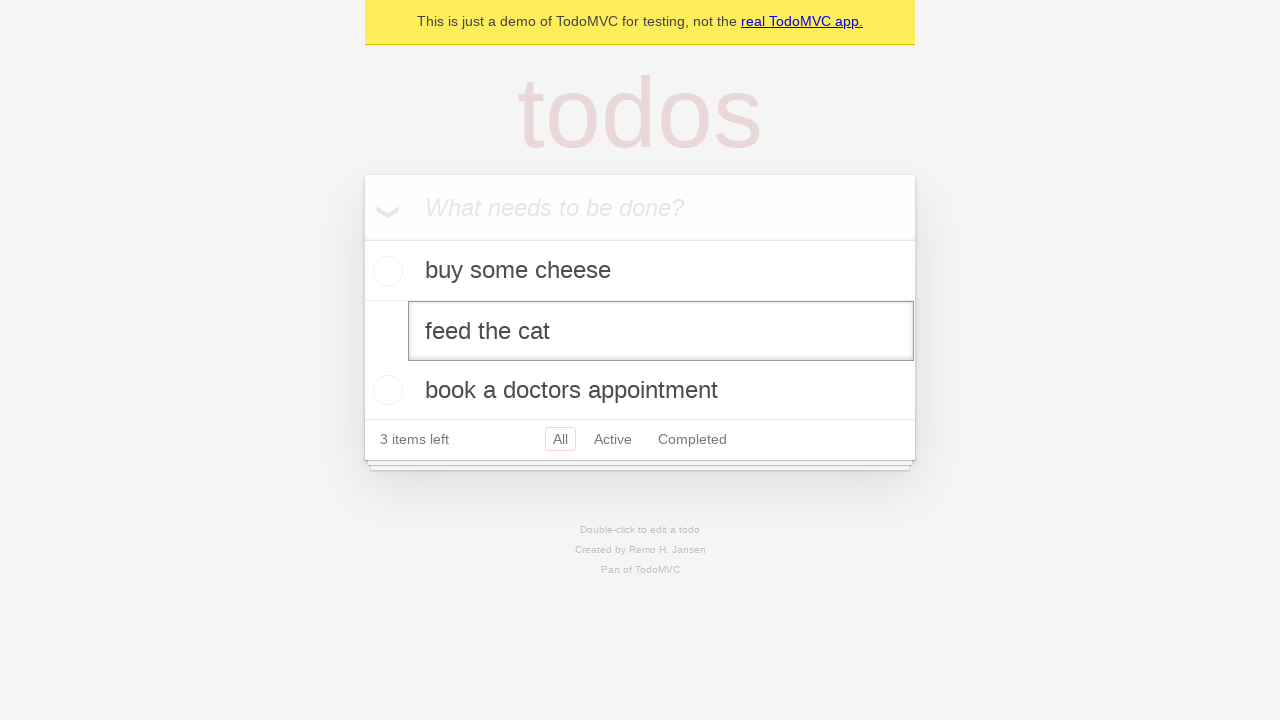

Cleared the todo text by filling with empty string on [data-testid='todo-item'] >> nth=1 >> internal:role=textbox[name="Edit"i]
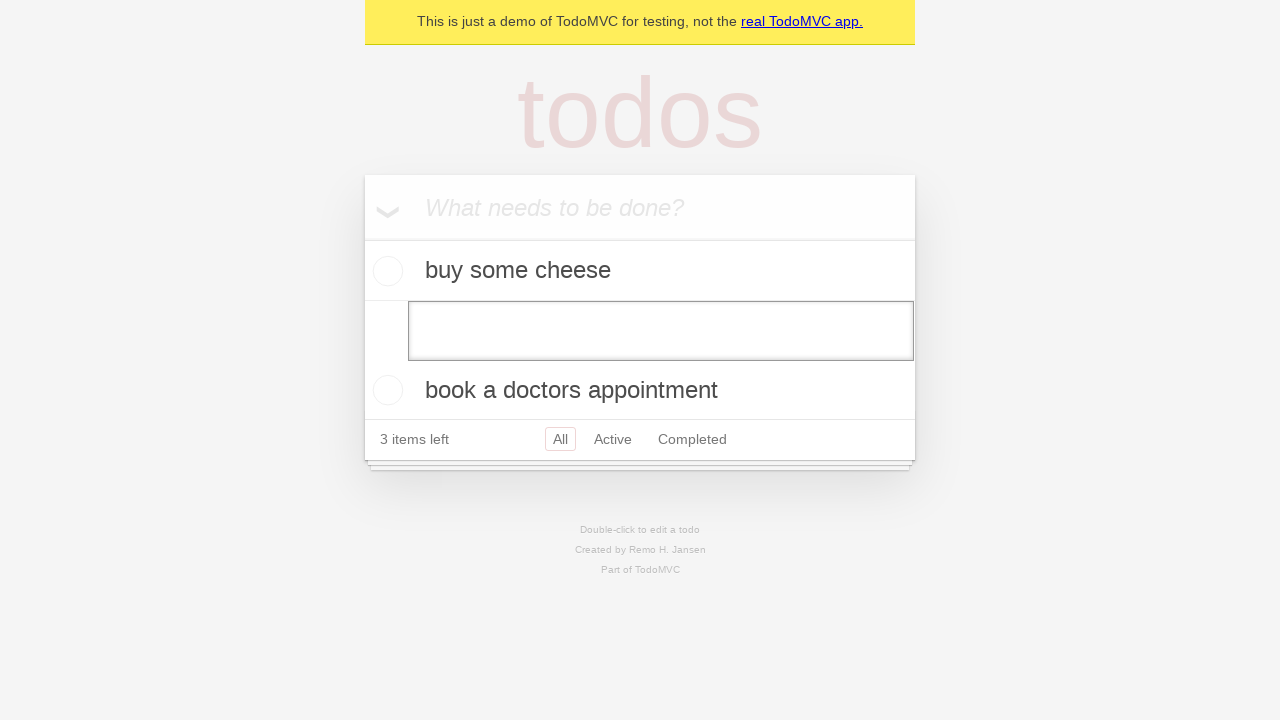

Pressed Enter to confirm deletion of todo with empty text on [data-testid='todo-item'] >> nth=1 >> internal:role=textbox[name="Edit"i]
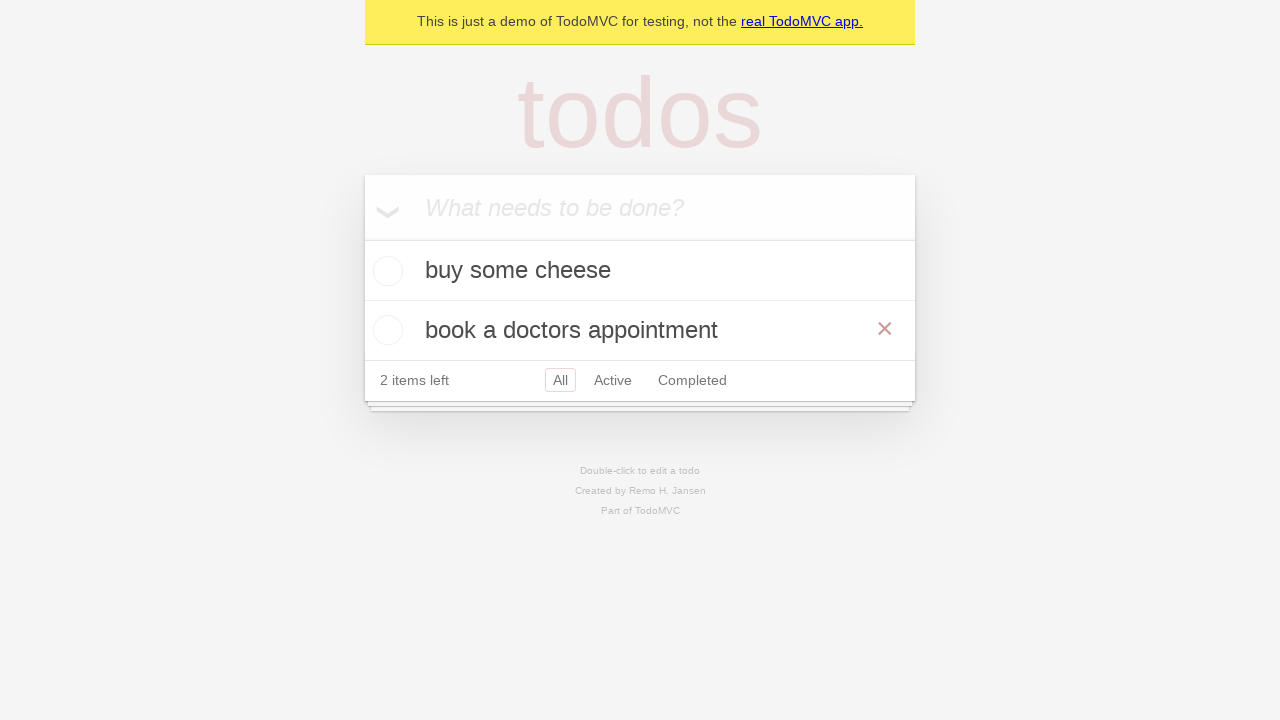

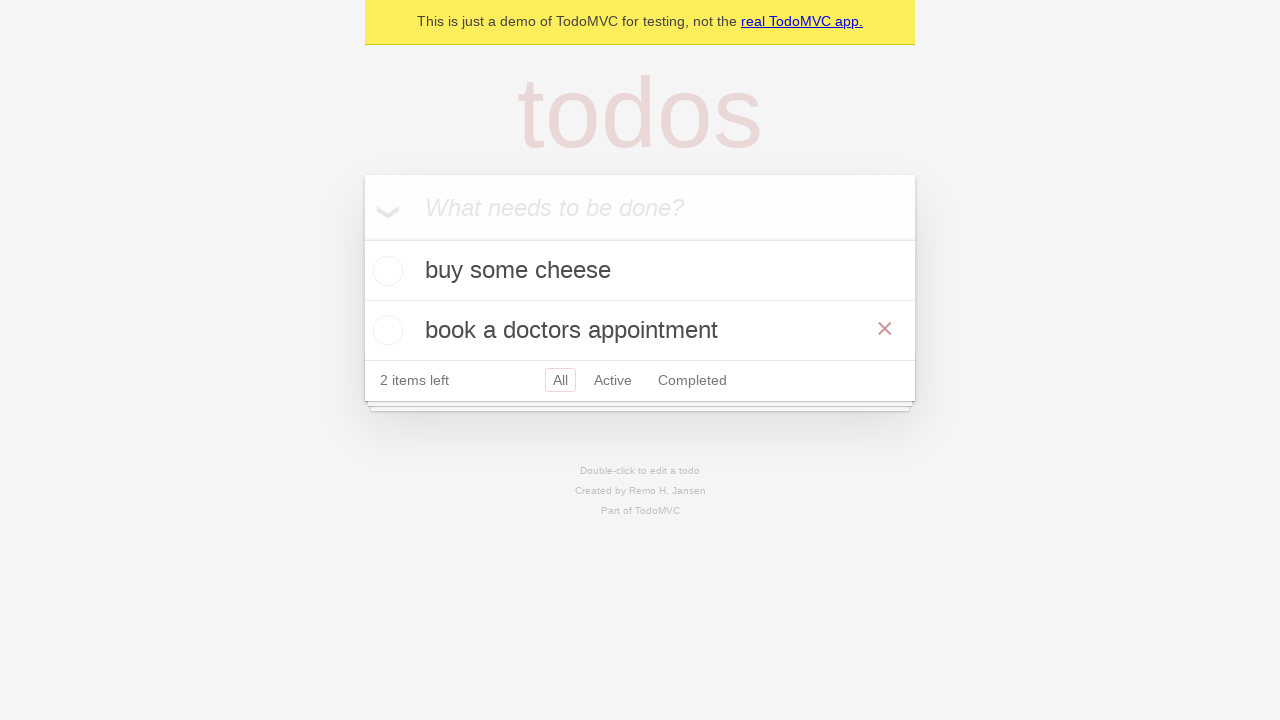